Tests JavaScript prompt alert handling by clicking a button that triggers a prompt, entering text into the prompt, and accepting it

Starting URL: https://demoqa.com/alerts

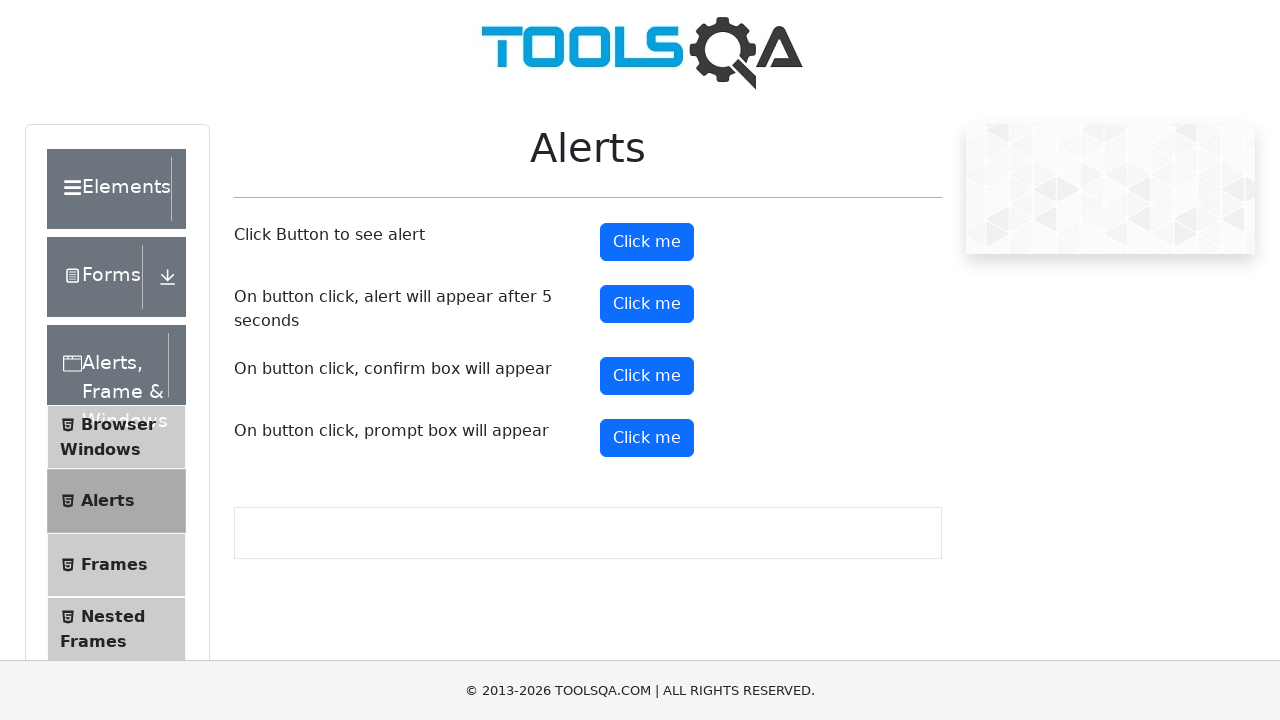

Clicked prompt button to trigger alert dialog at (647, 438) on #promtButton
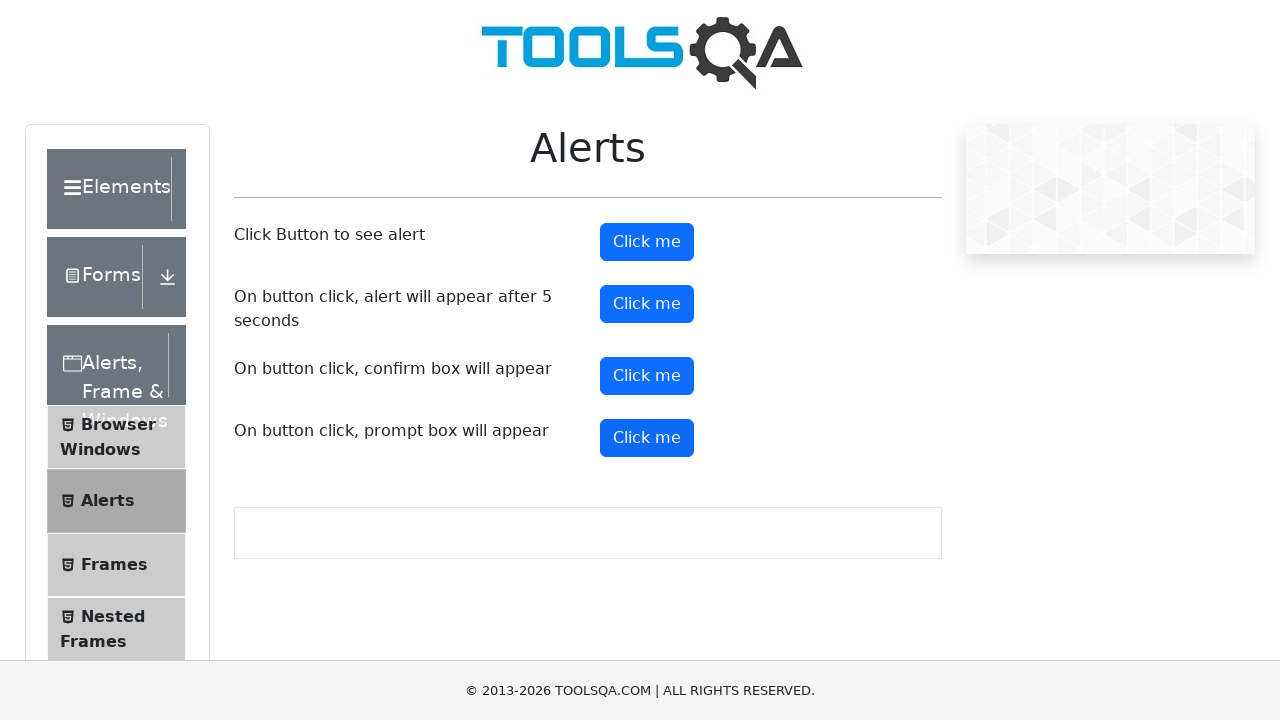

Set up dialog handler to accept prompt with text 'John Doe'
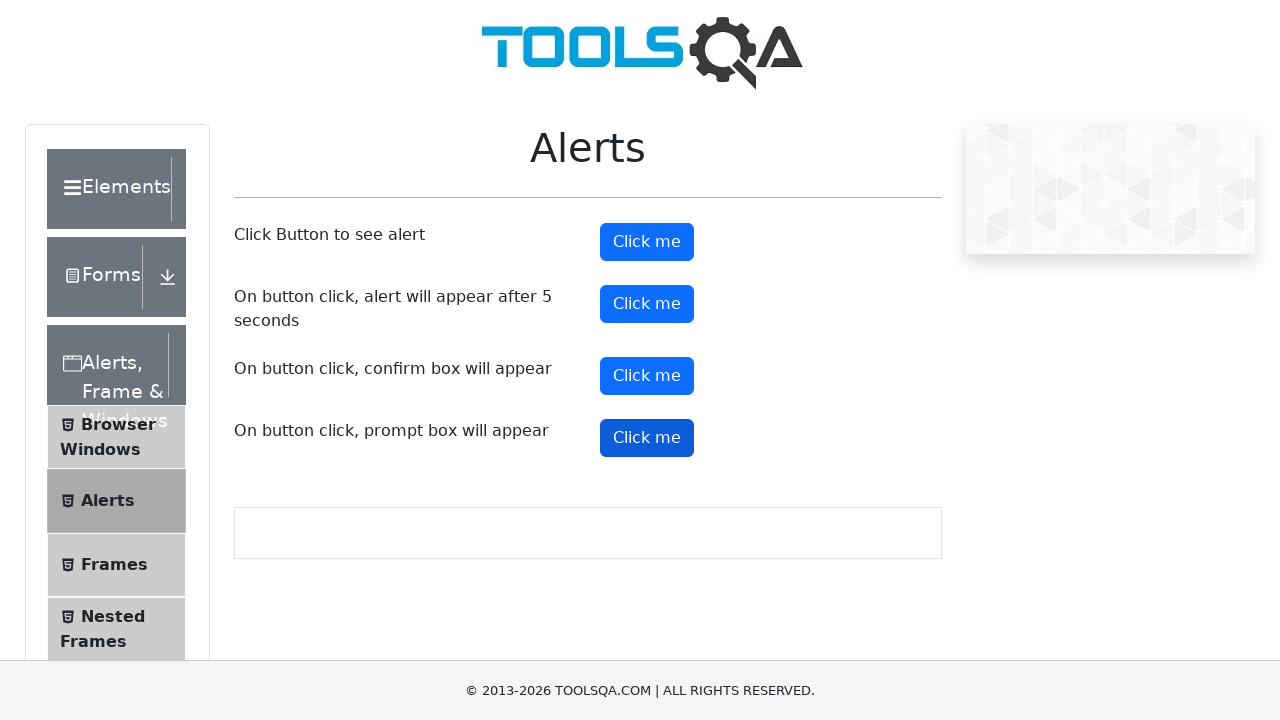

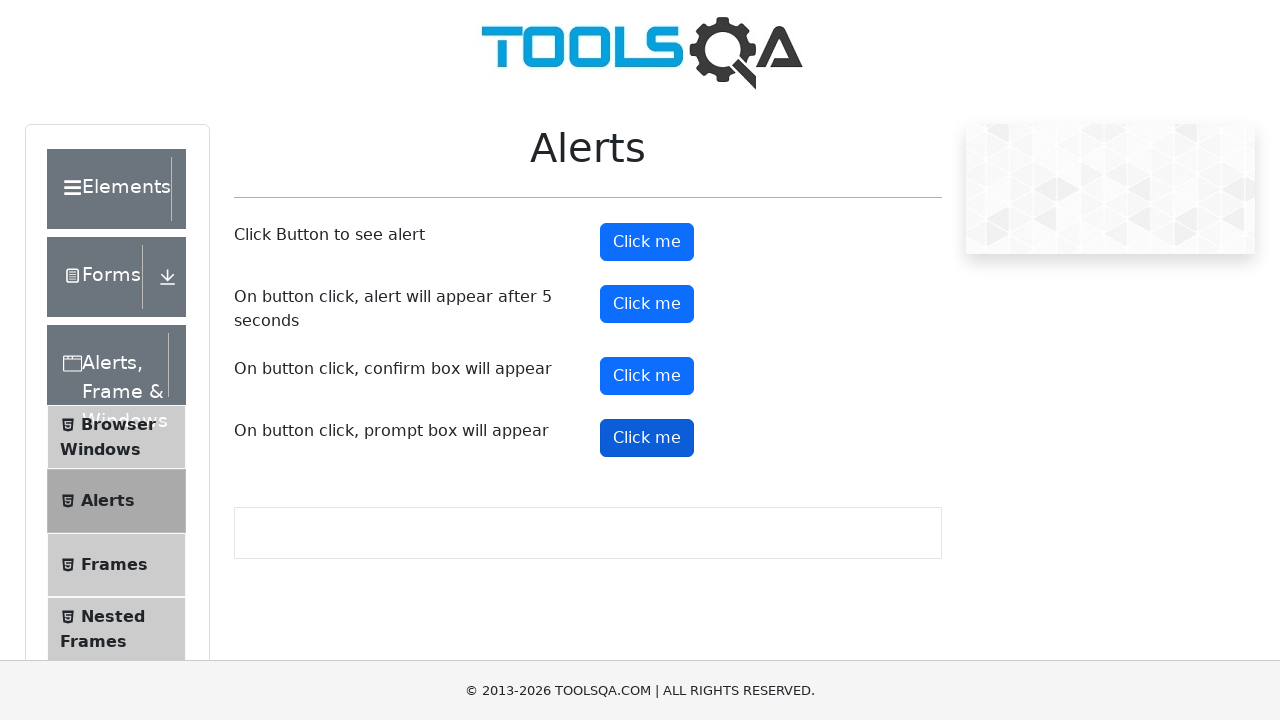